Tests e-commerce functionality by adding iPhone 12 product to cart and verifying it was successfully added

Starting URL: https://bstackdemo.com/

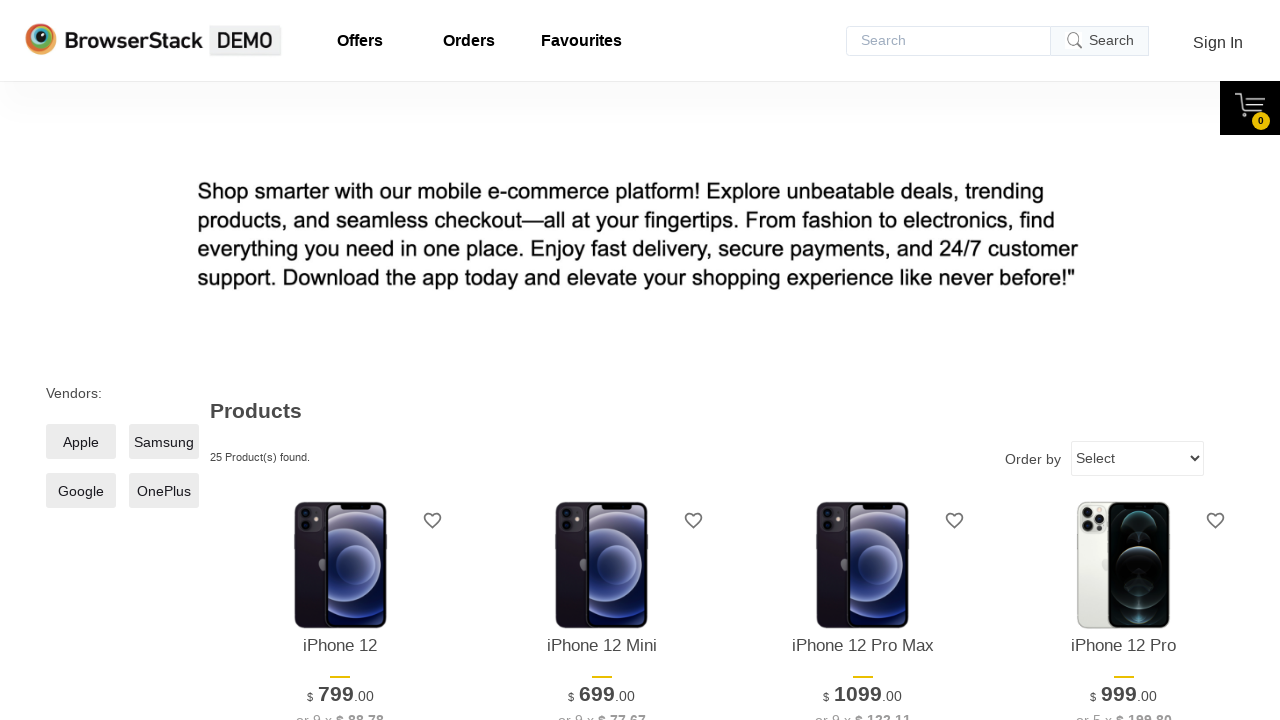

Waited for page to load and verified title contains 'StackDemo'
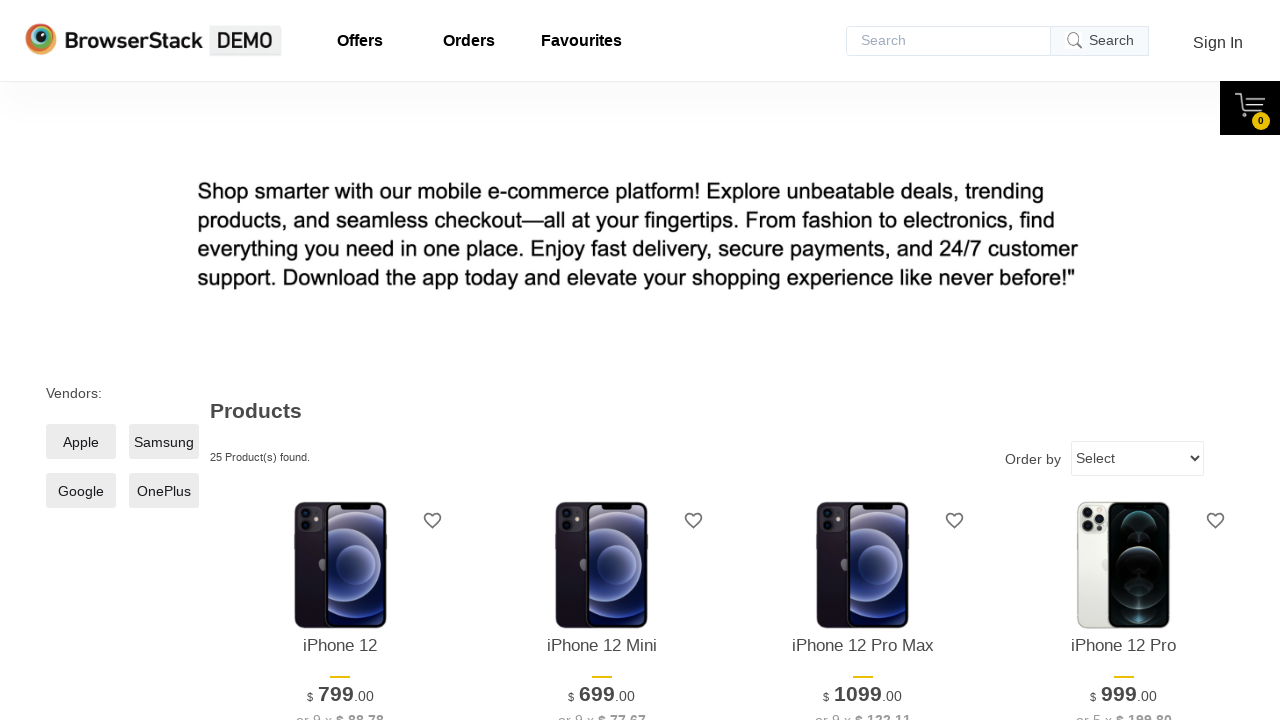

Retrieved iPhone 12 product name from product listing
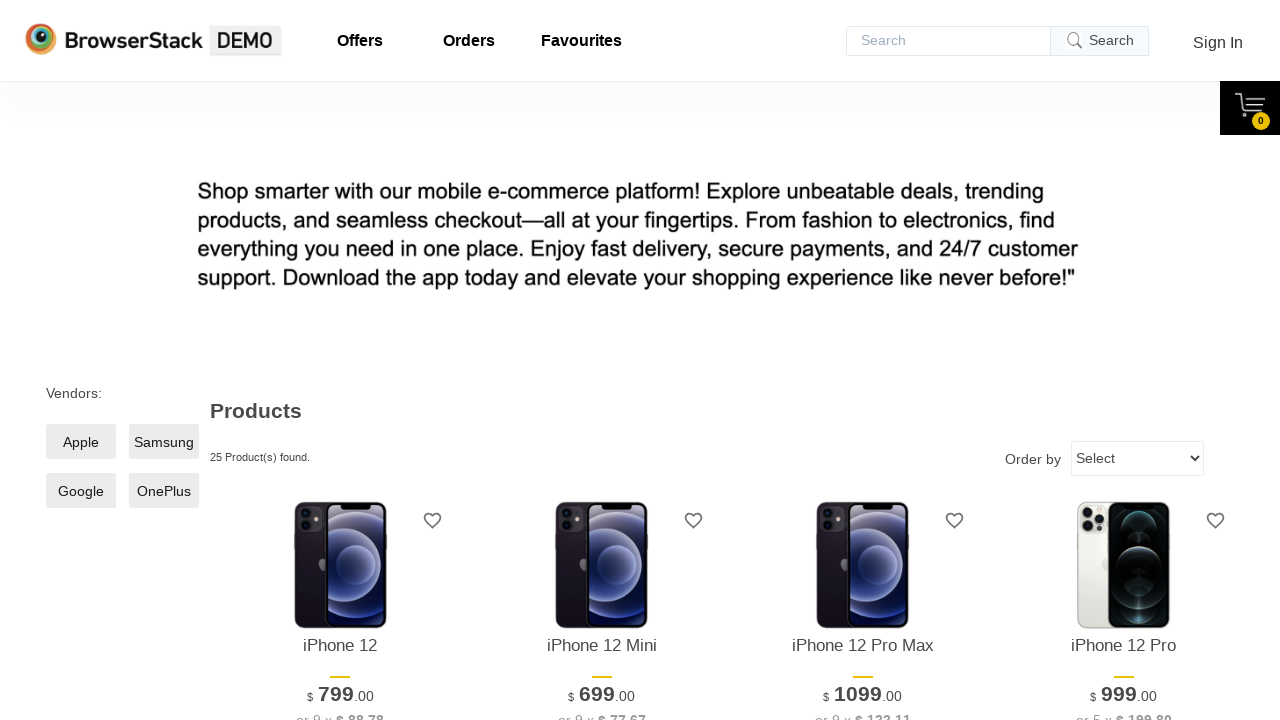

Clicked 'Add to cart' button for iPhone 12 at (340, 361) on xpath=//*[@id="1"]/div[4]
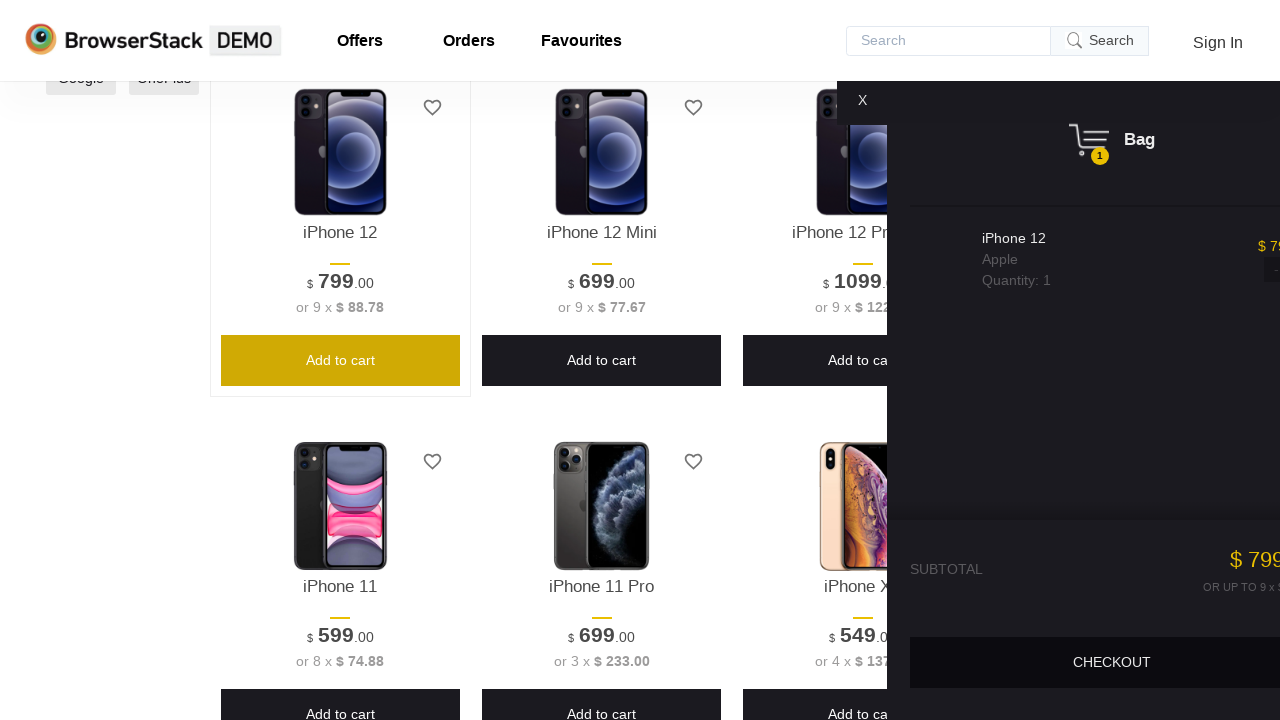

Waited for cart pane to become visible
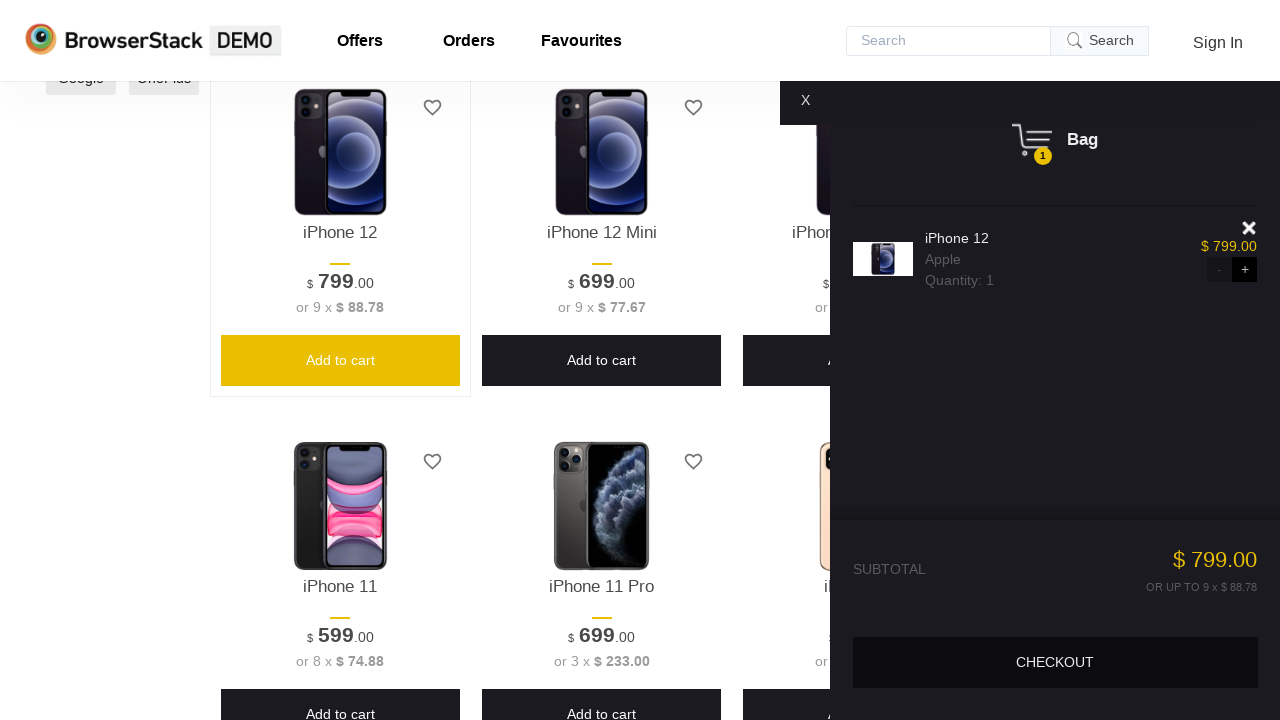

Retrieved product name from cart
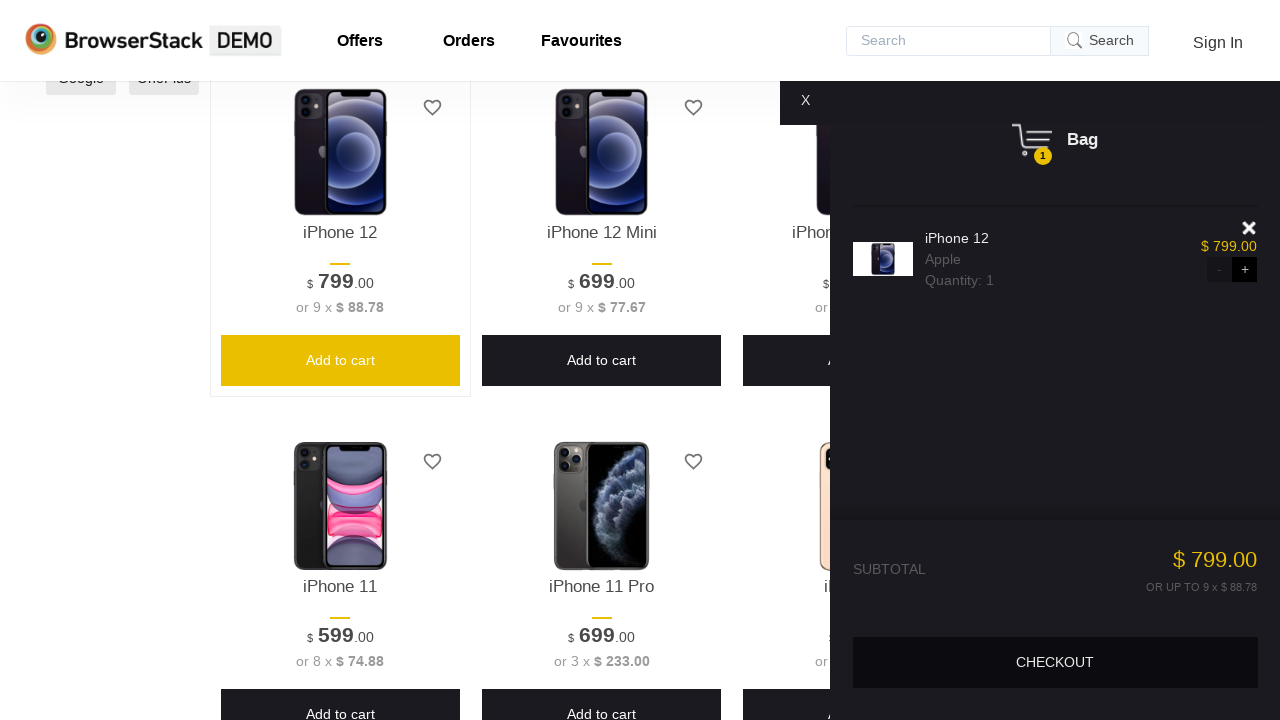

Verified iPhone 12 was successfully added to cart - product names match
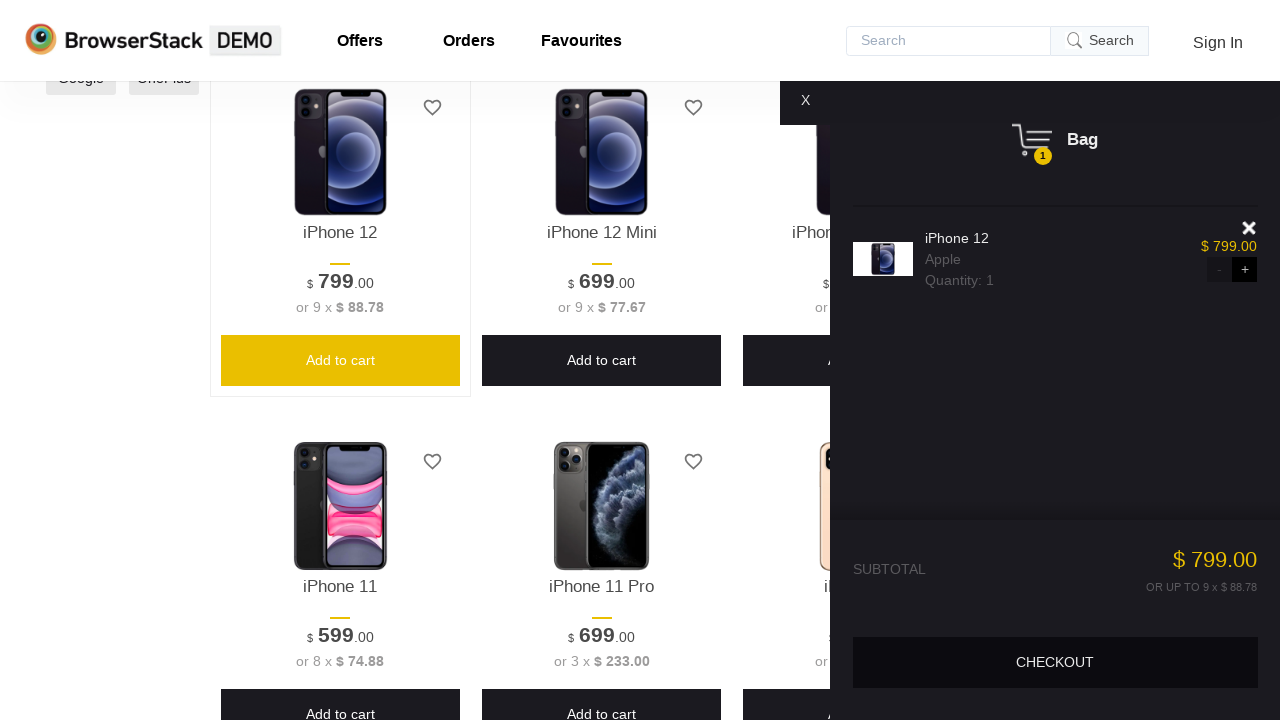

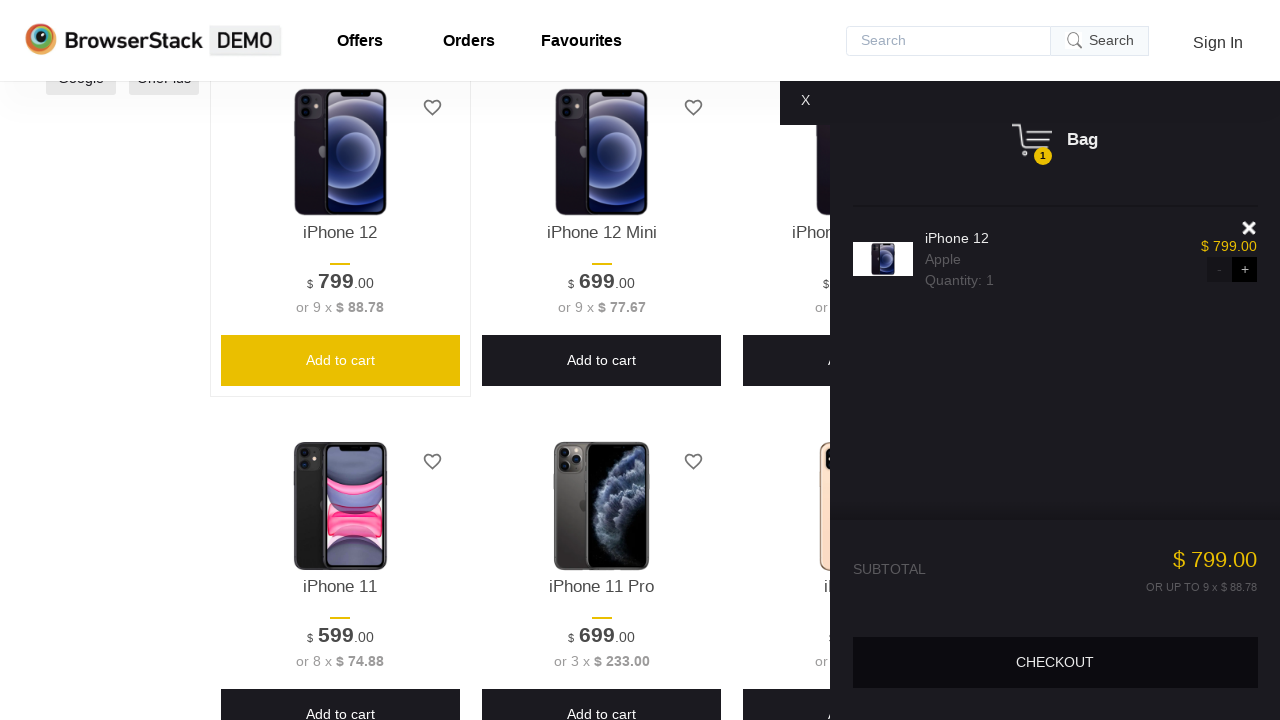